Tests adding a Sony vaio i5 laptop to the cart by navigating to Laptops category, selecting the product, and accepting the confirmation alert

Starting URL: https://www.demoblaze.com

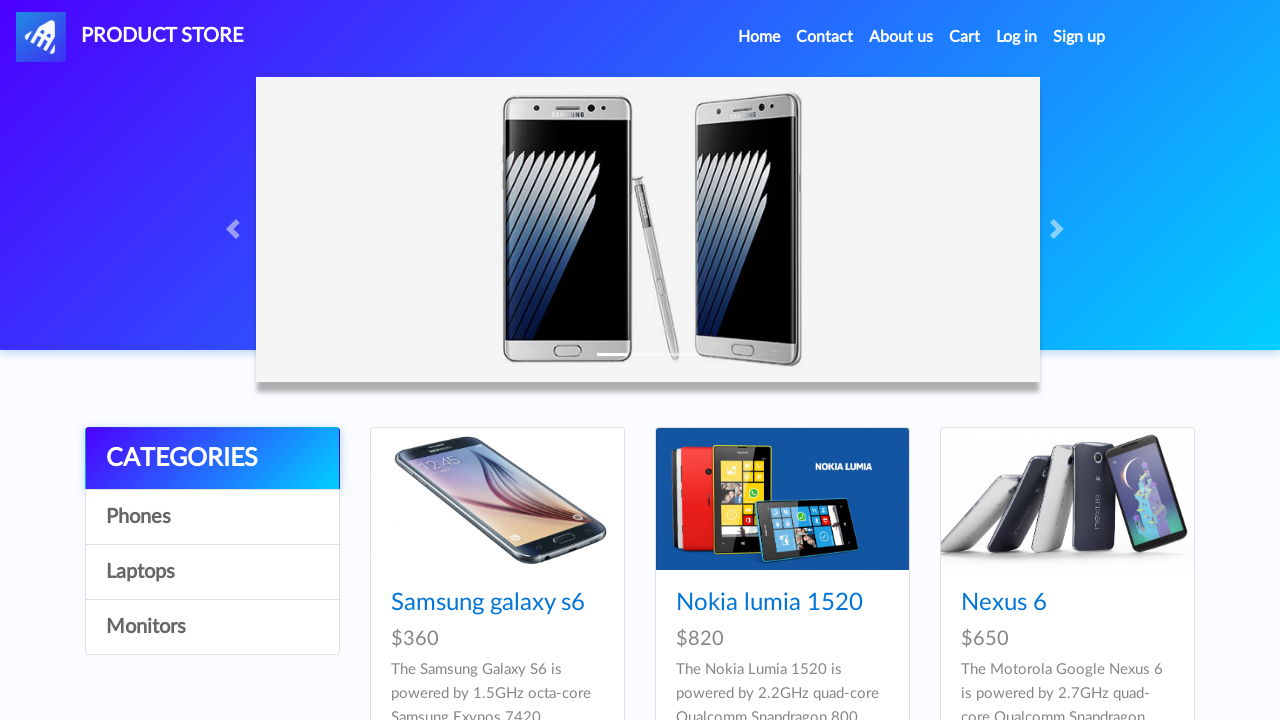

Clicked on Laptops category at (212, 572) on a:text('Laptops')
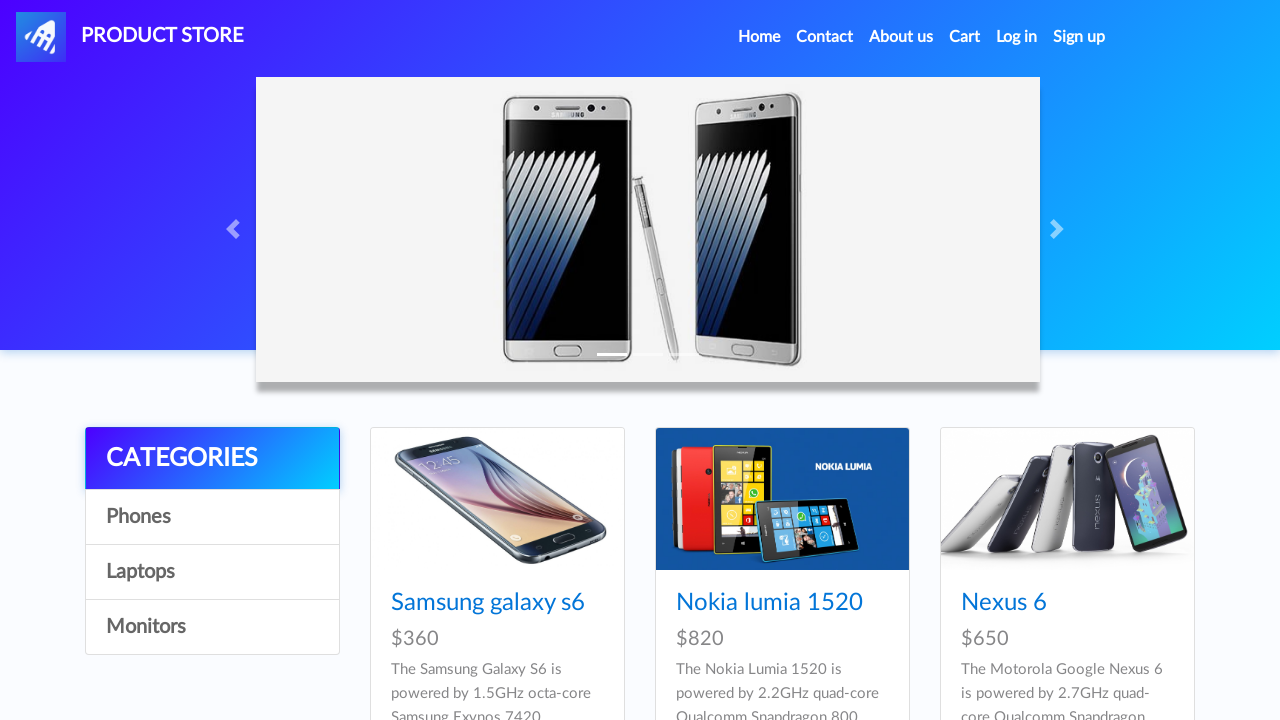

Waited 1000ms for Laptops category to load
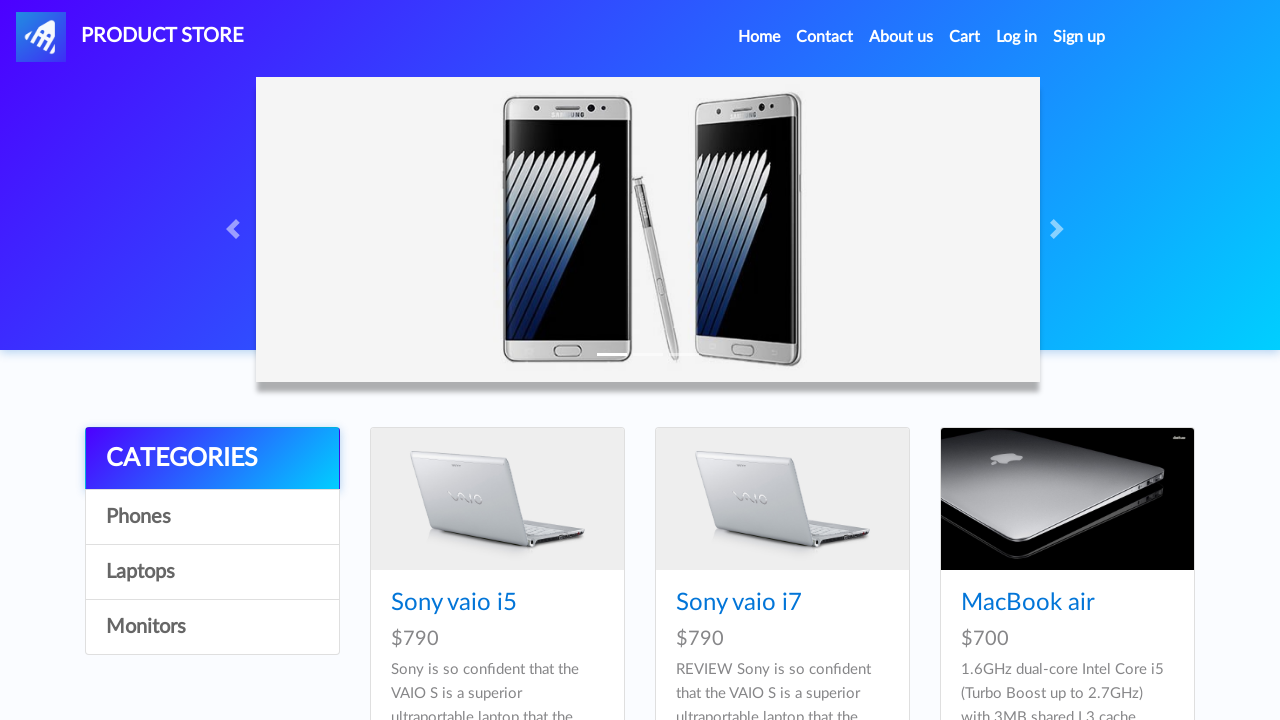

Clicked on Sony vaio i5 laptop product at (454, 603) on a:text('Sony vaio i5')
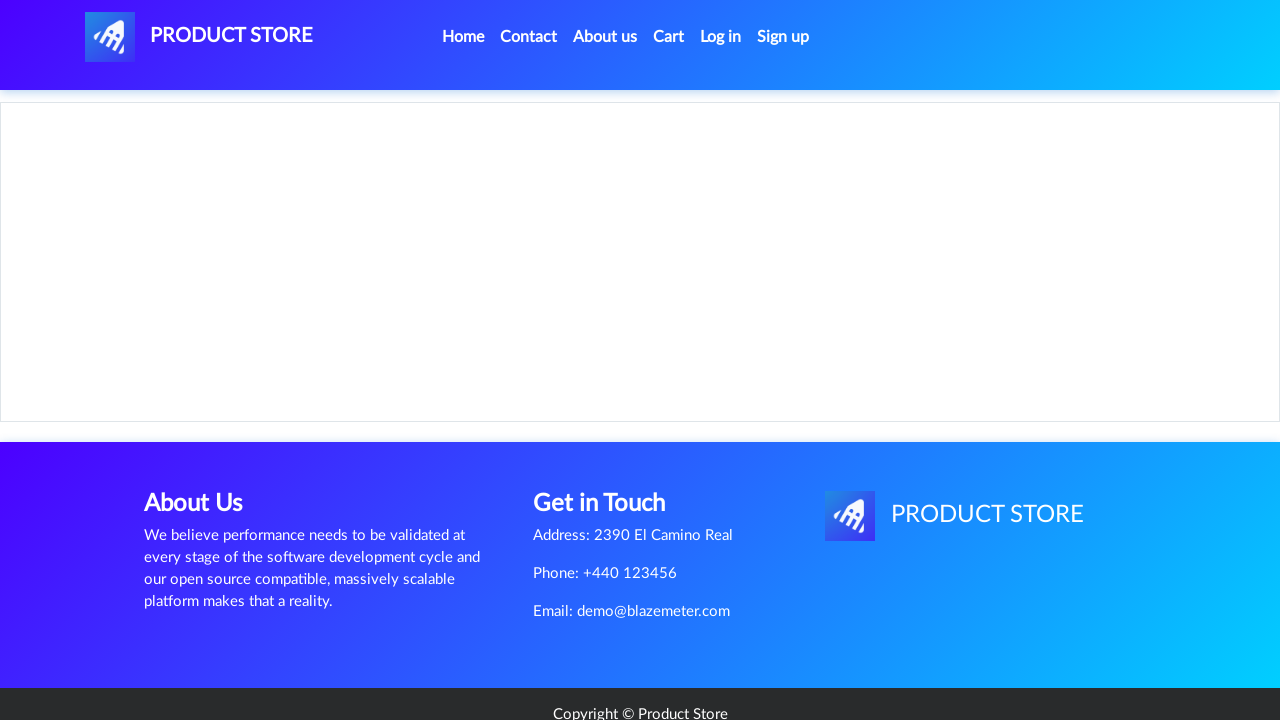

Waited 1000ms for product details to load
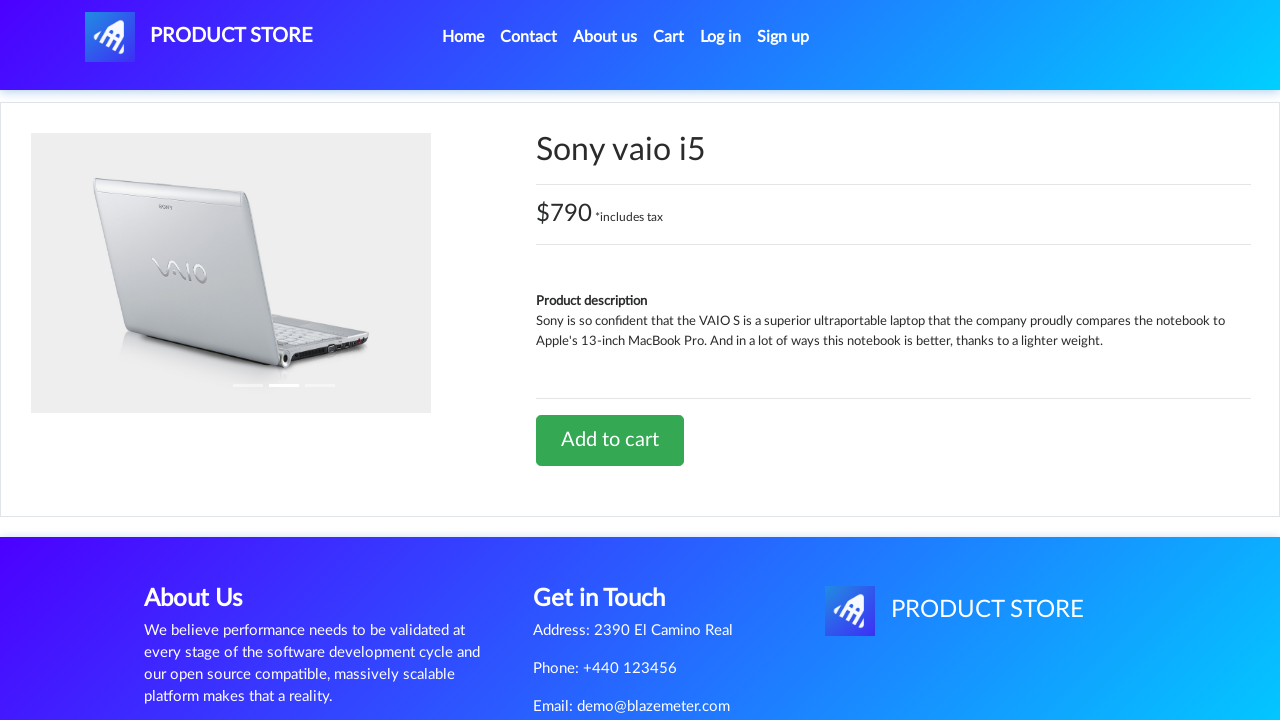

Clicked Add to cart button at (610, 440) on a:text('Add to cart')
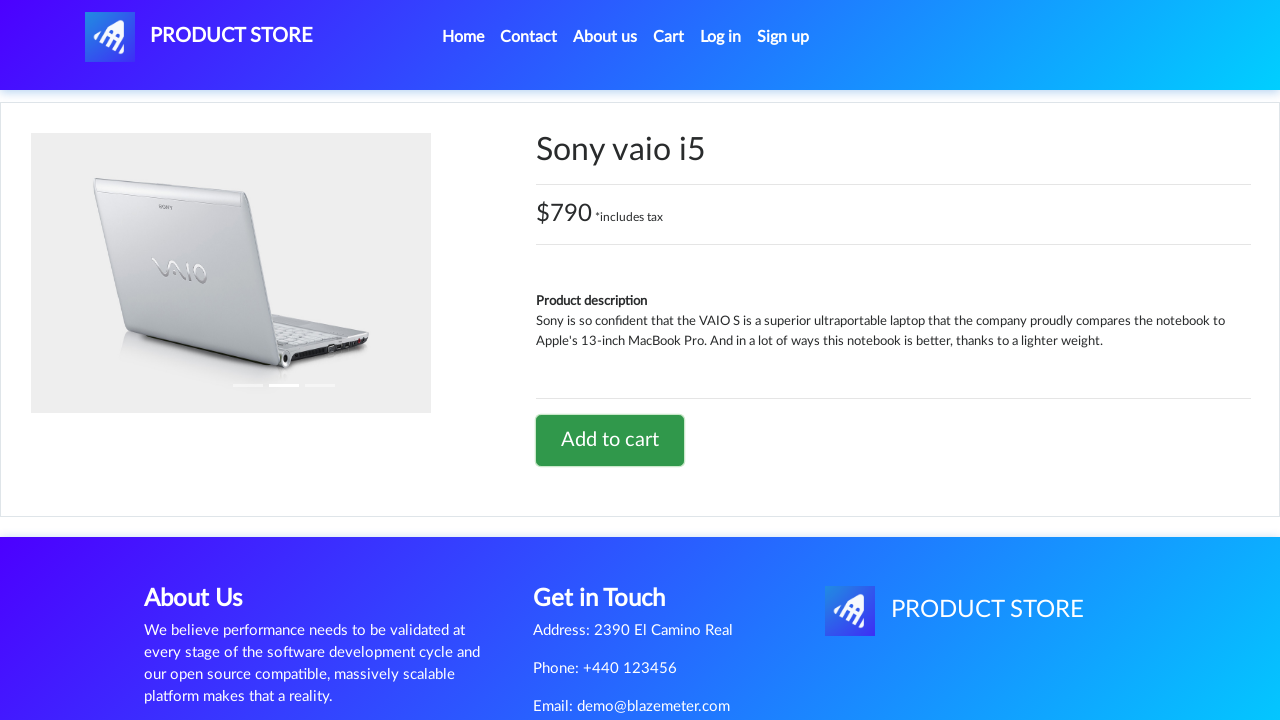

Set up dialog handler to accept confirmation alert
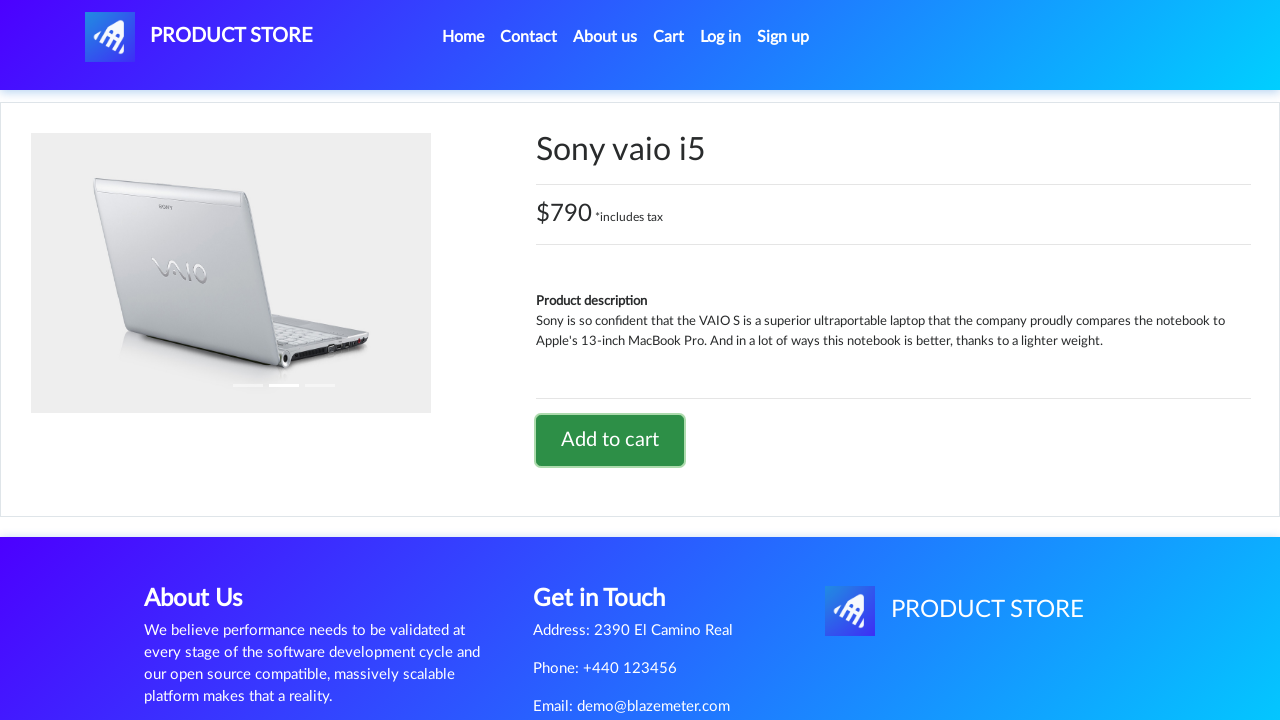

Waited 1000ms for confirmation alert to be processed
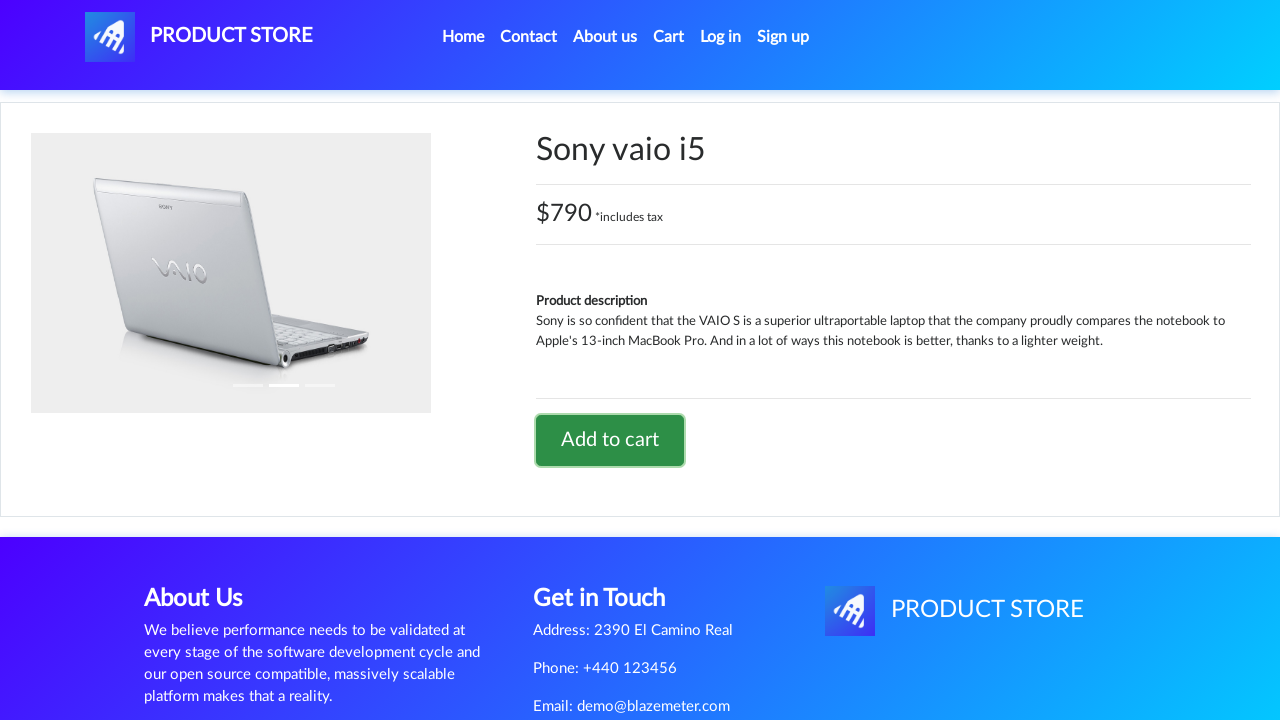

Navigated back to previous page
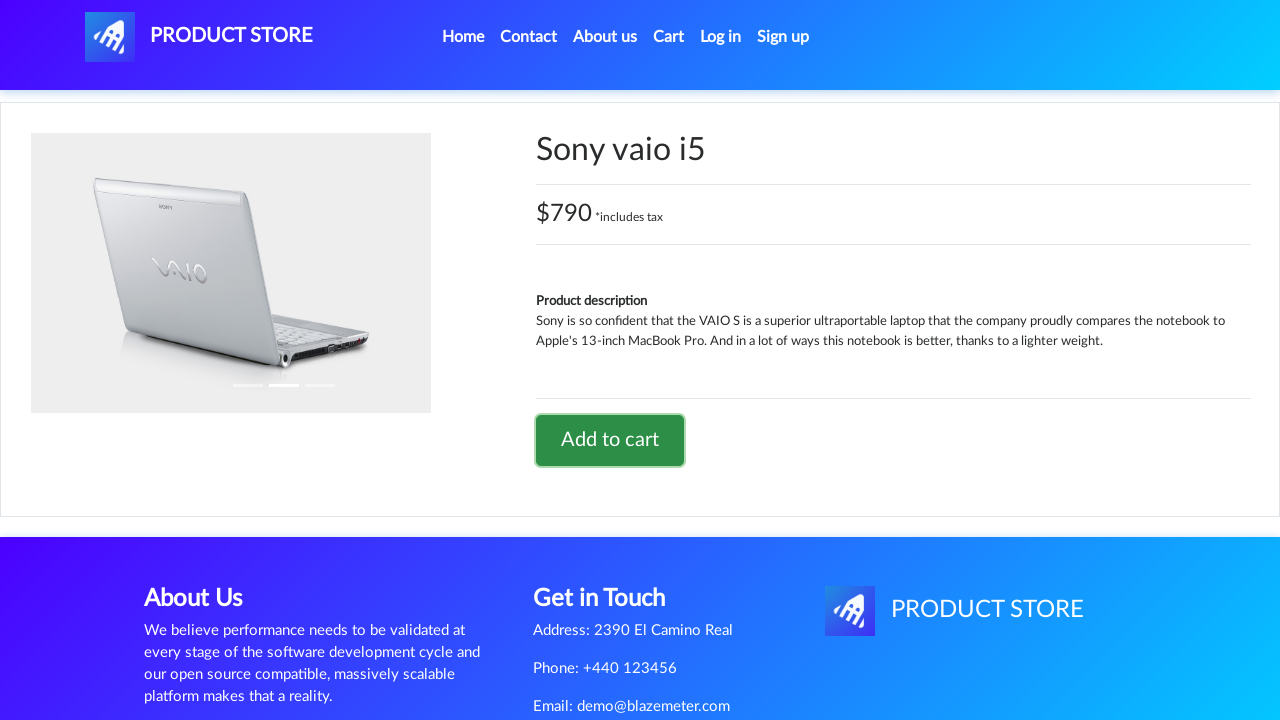

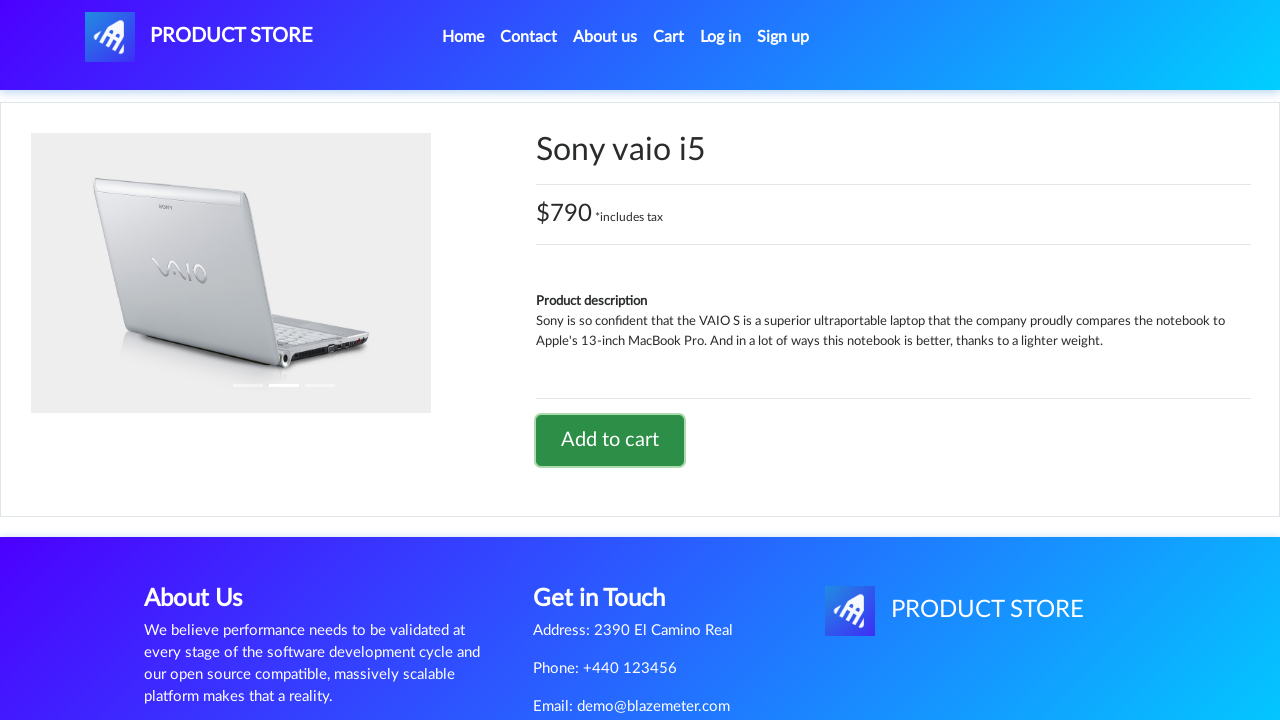